Navigates to a page and clicks on a link with specific text "224592"

Starting URL: http://suninjuly.github.io/find_link_text

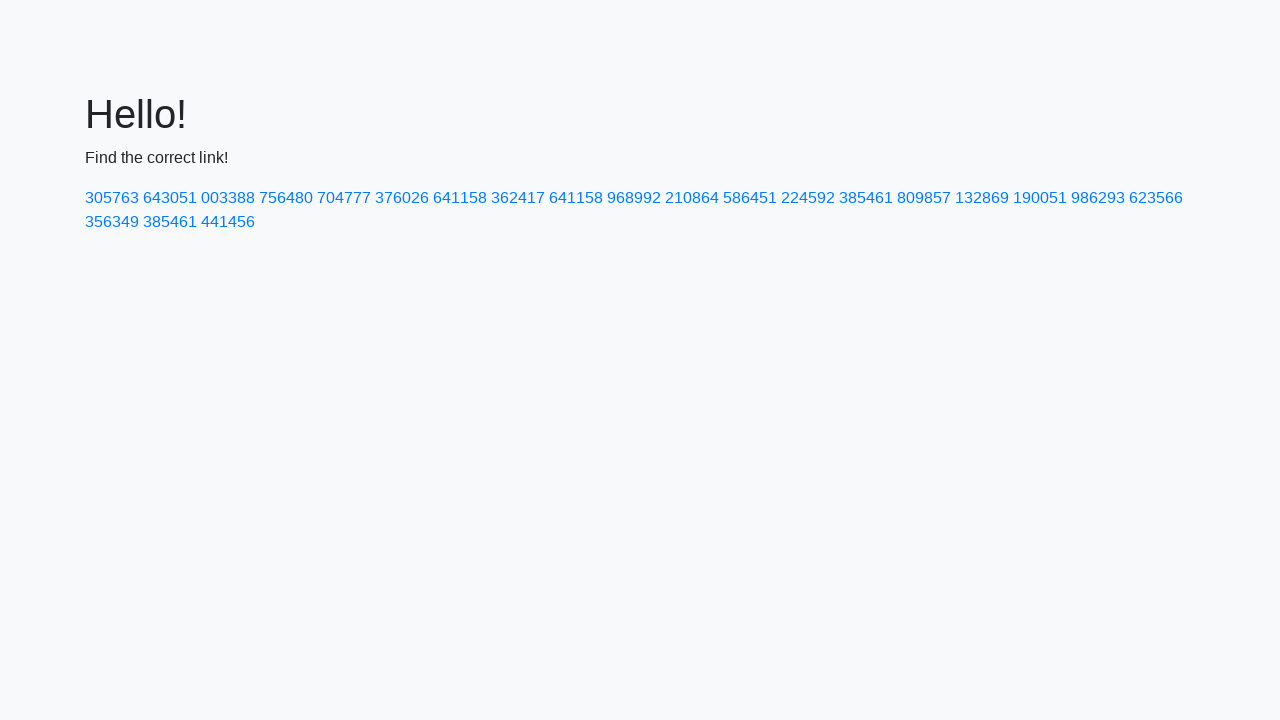

Navigated to http://suninjuly.github.io/find_link_text
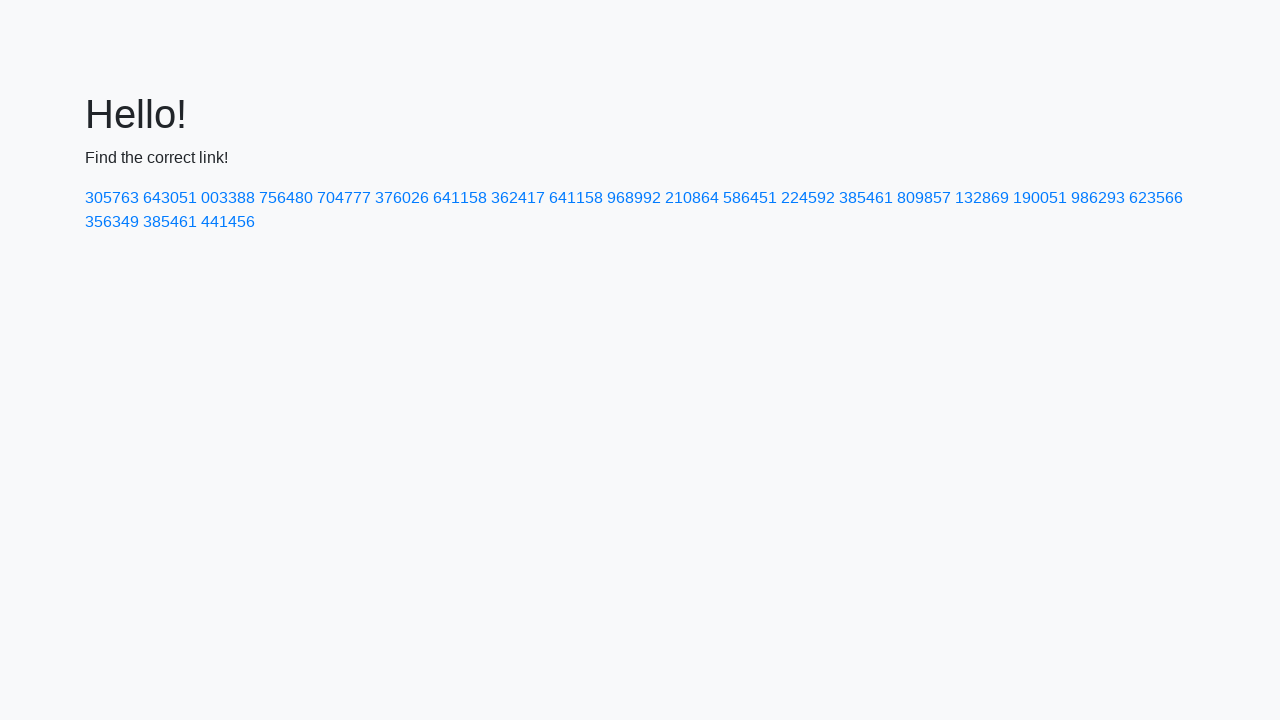

Clicked on link with text '224592' at (808, 198) on text=224592
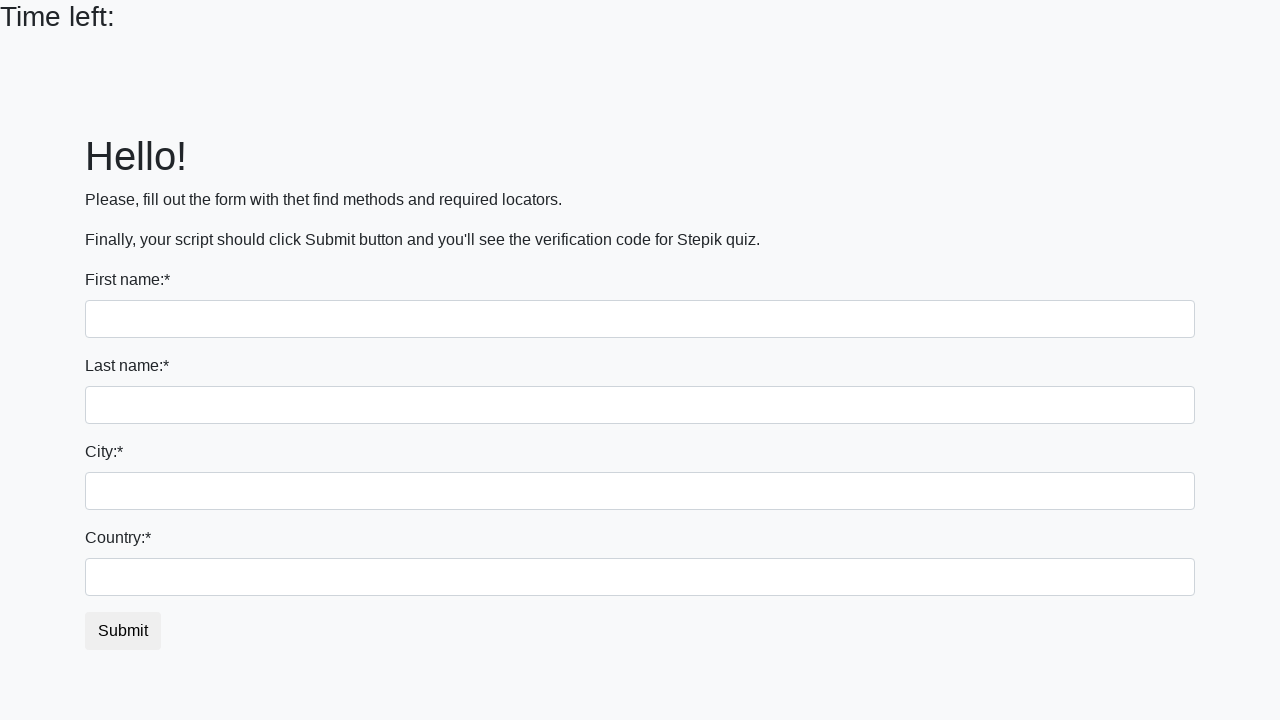

Page navigation completed and DOM content loaded
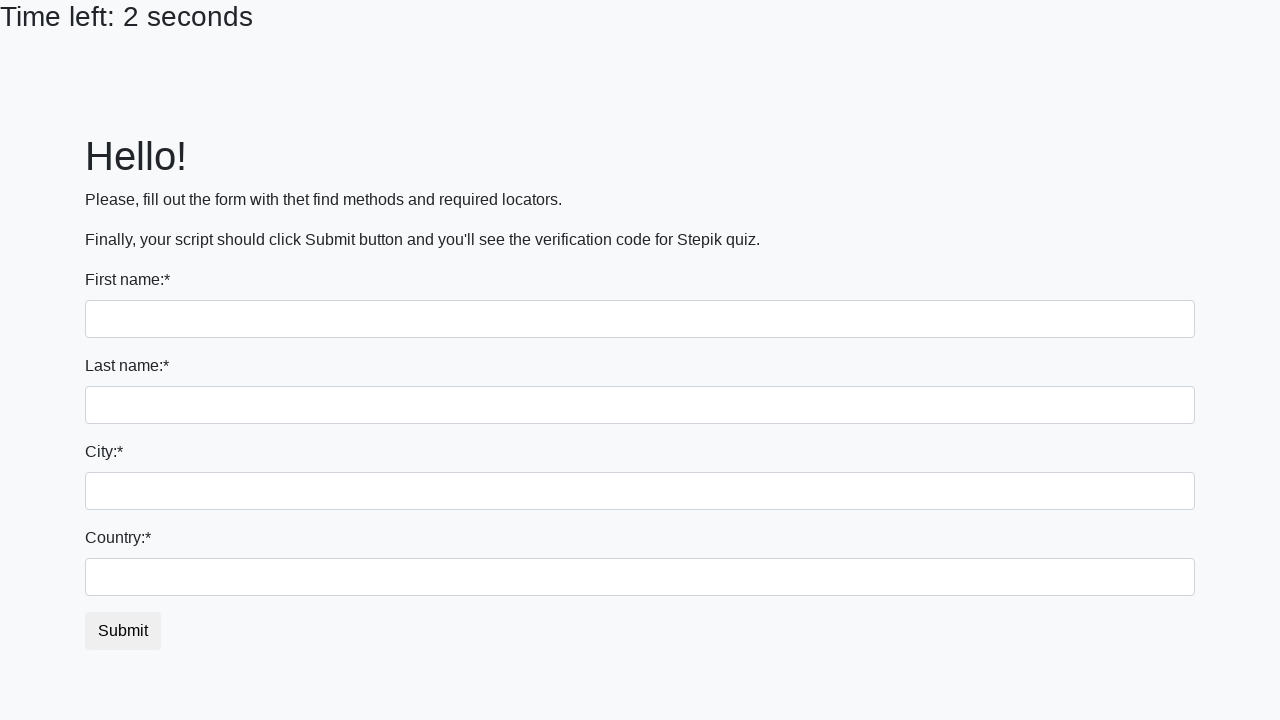

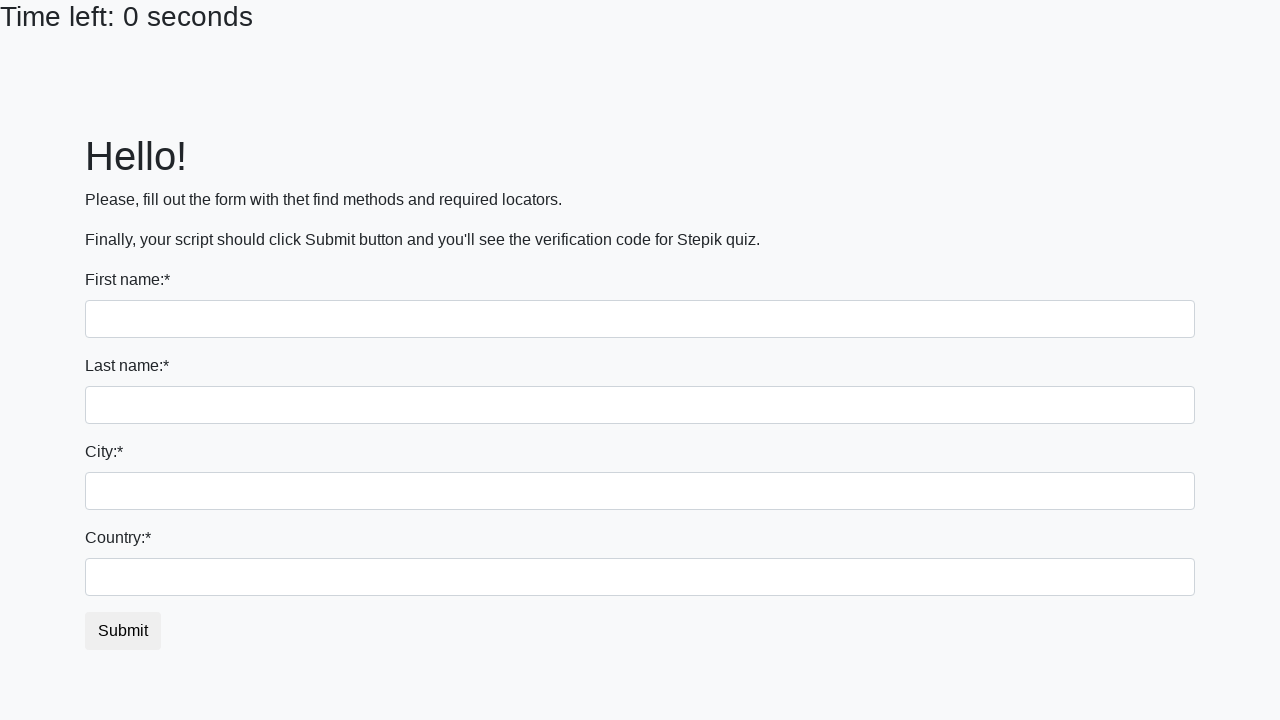